Navigates to the Reebok website and verifies the page loads successfully by checking the current URL

Starting URL: https://www.reebok.com

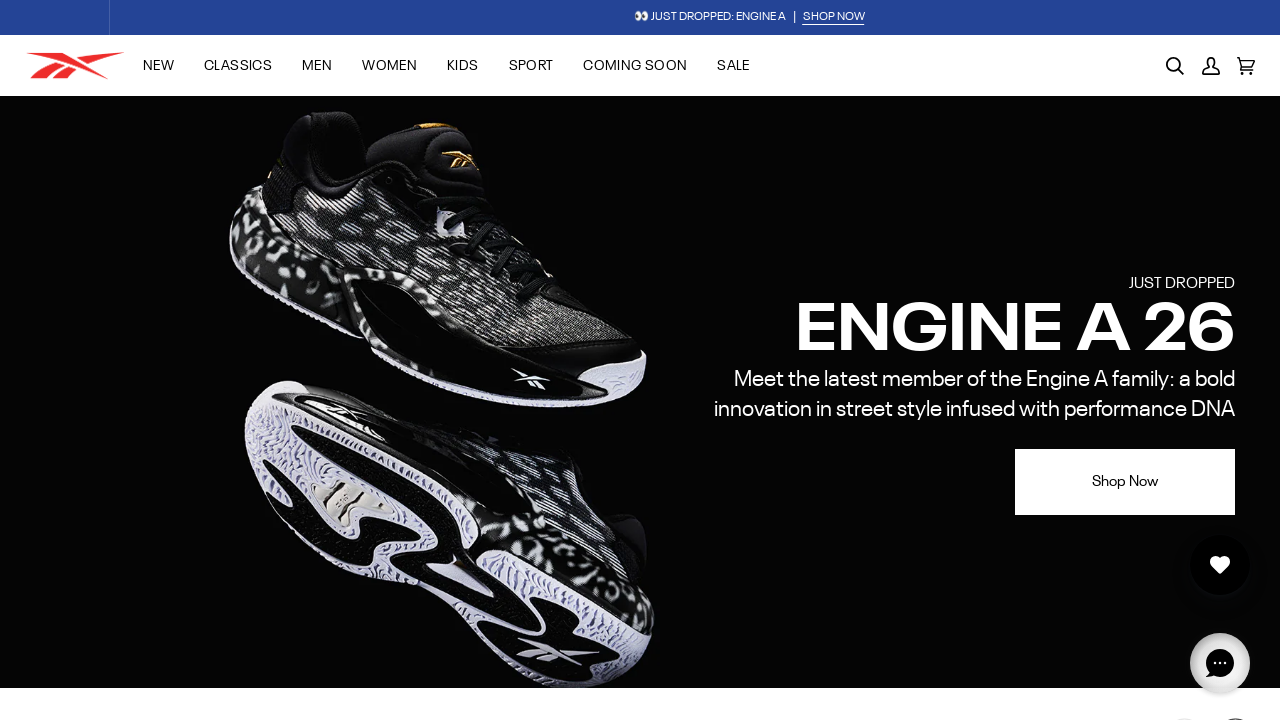

Waited for page to reach domcontentloaded state
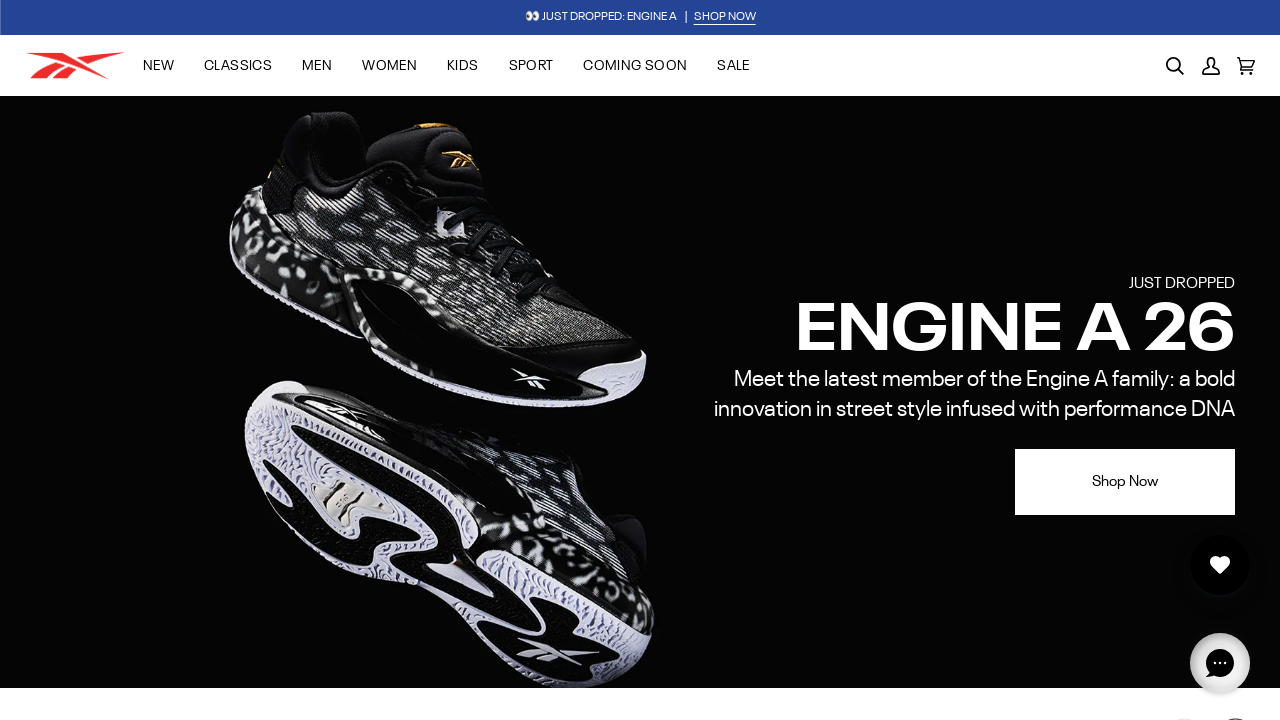

Retrieved current URL: https://www.reebok.com/
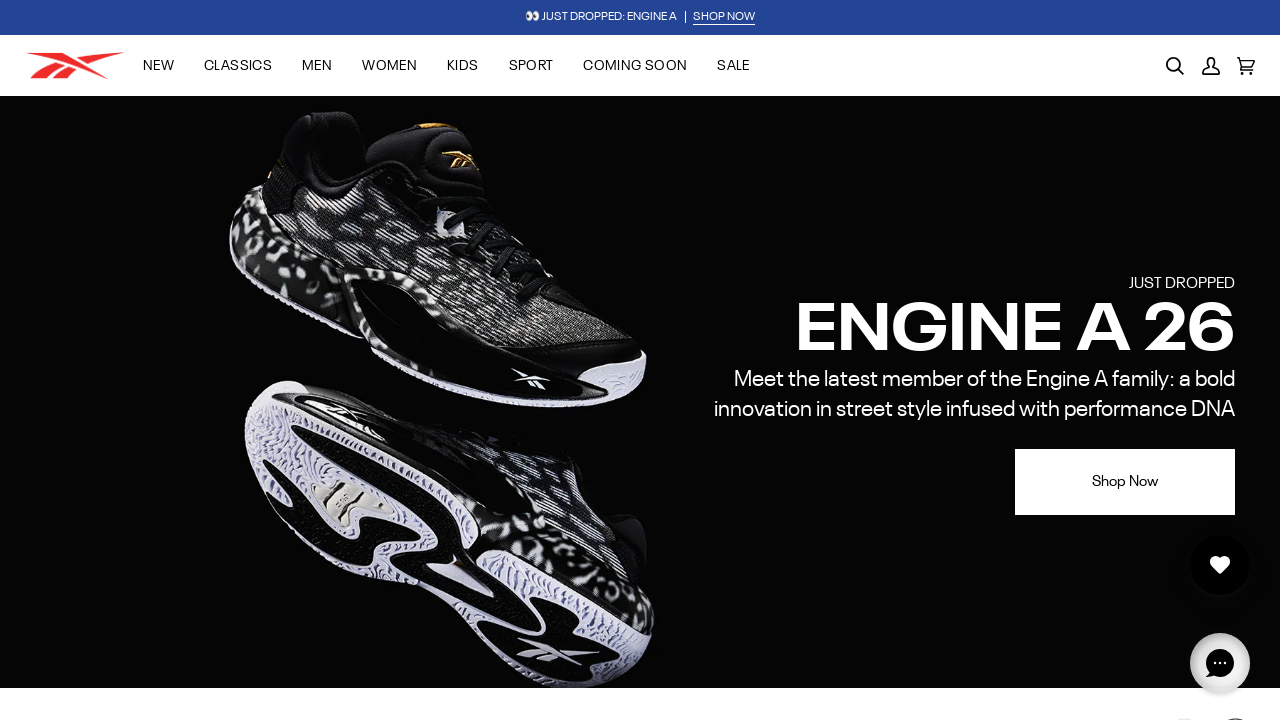

Verified that current URL contains 'reebok' domain
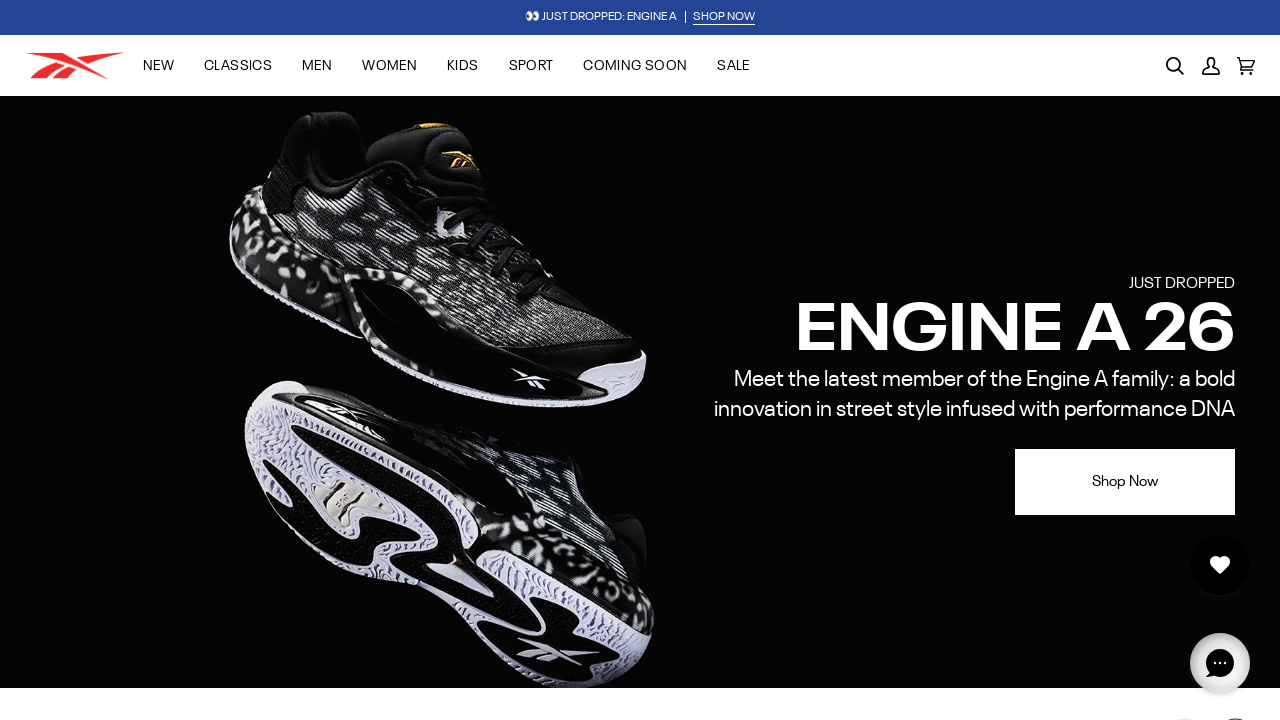

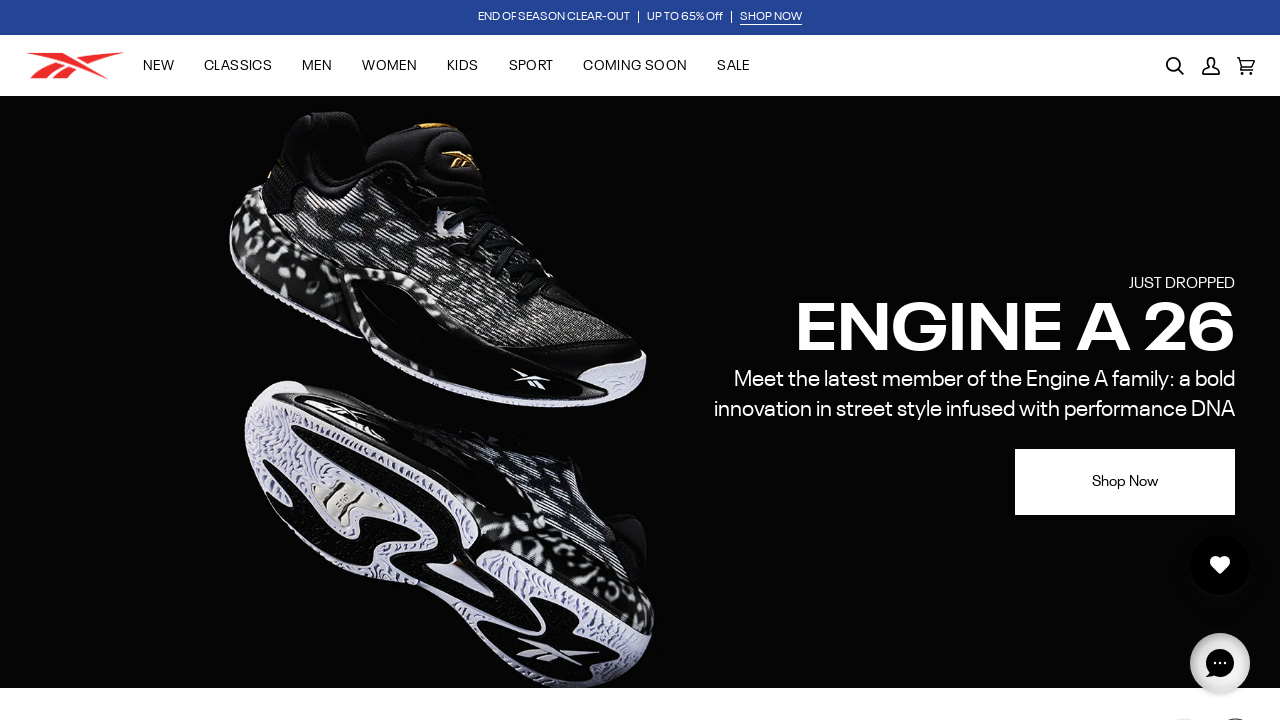